Navigates through a series of different websites sequentially, visiting an educational platform, Python.org, and several fun/interactive websites.

Starting URL: https://platform.kodland.org/

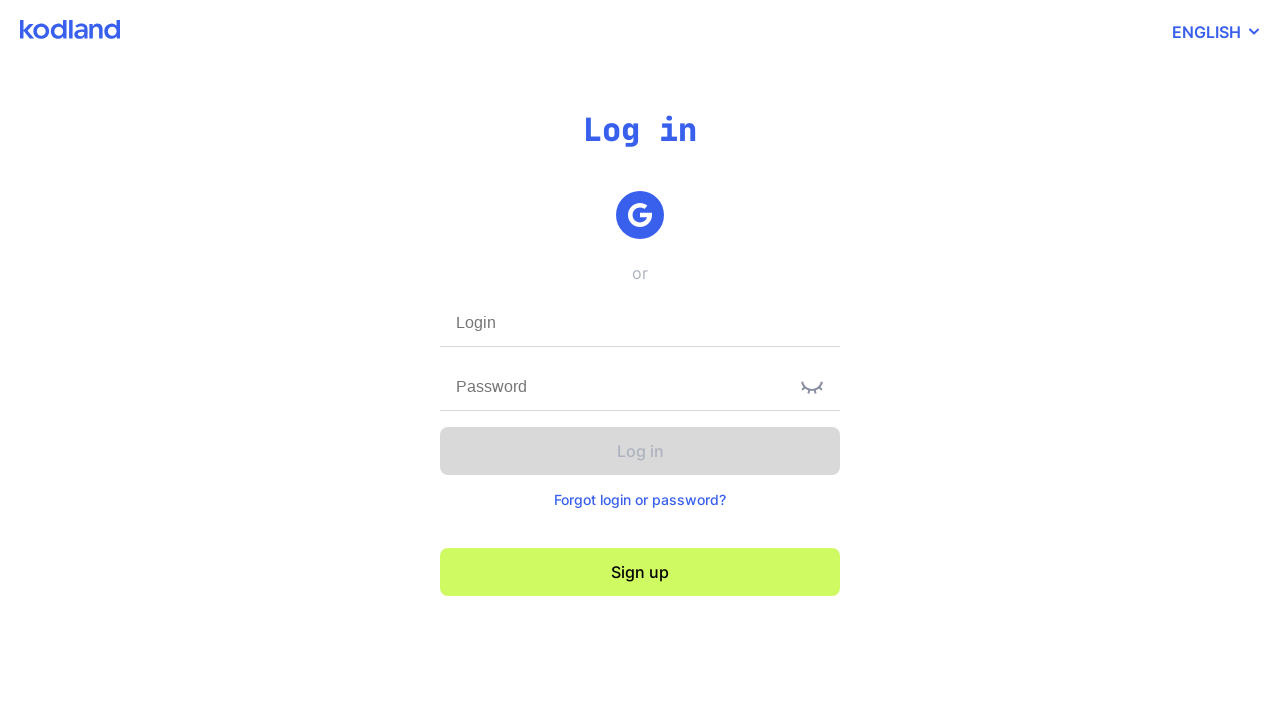

Navigated to Python.org
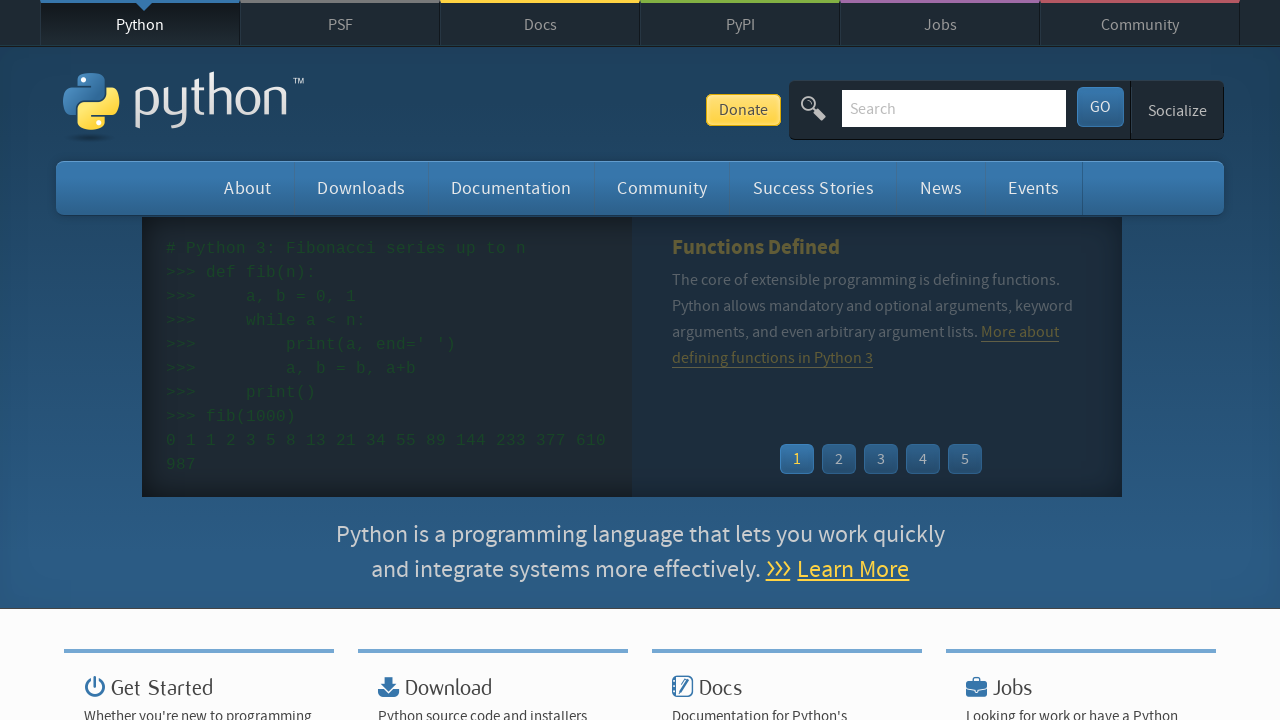

Python.org page loaded (domcontentloaded)
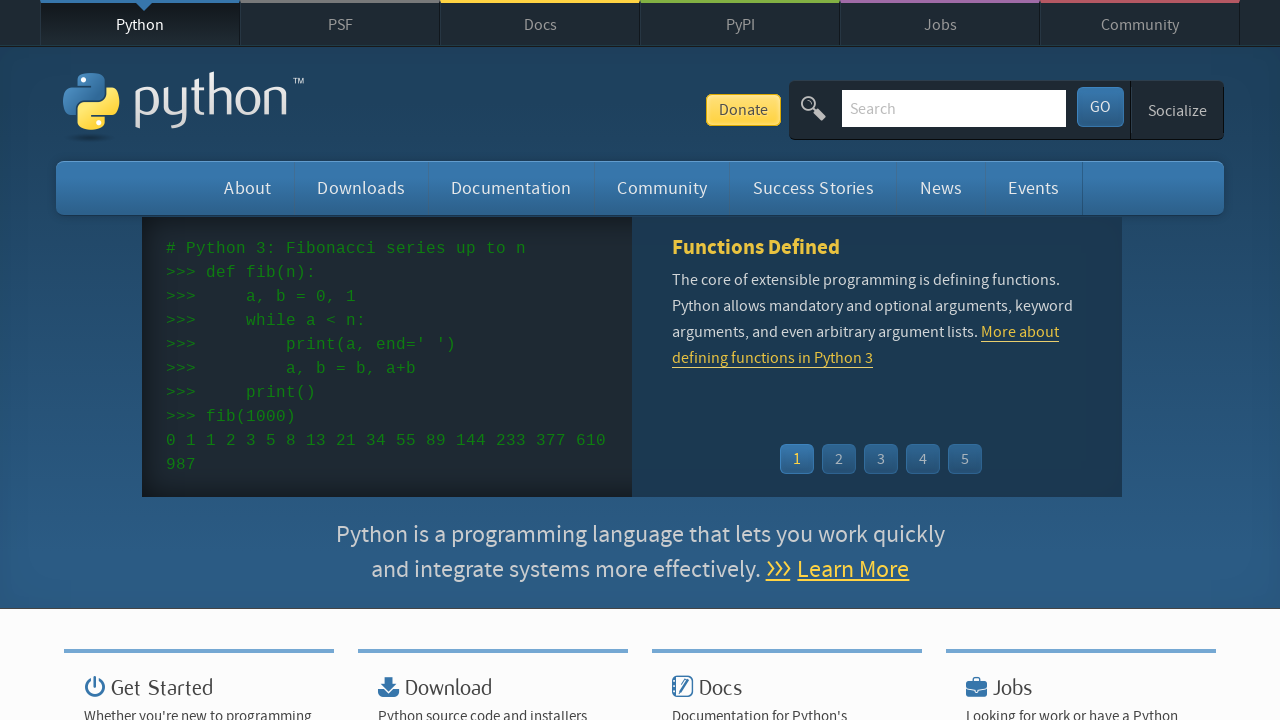

Navigated to Binary Piano
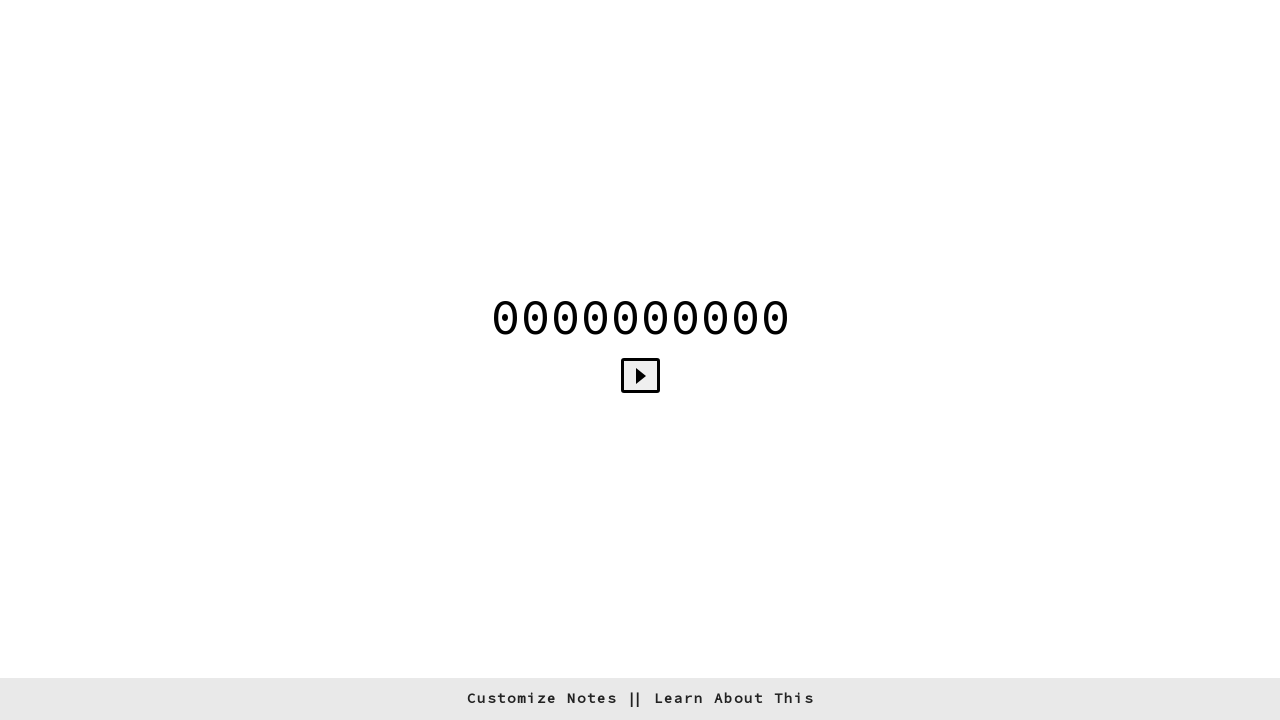

Binary Piano page loaded (domcontentloaded)
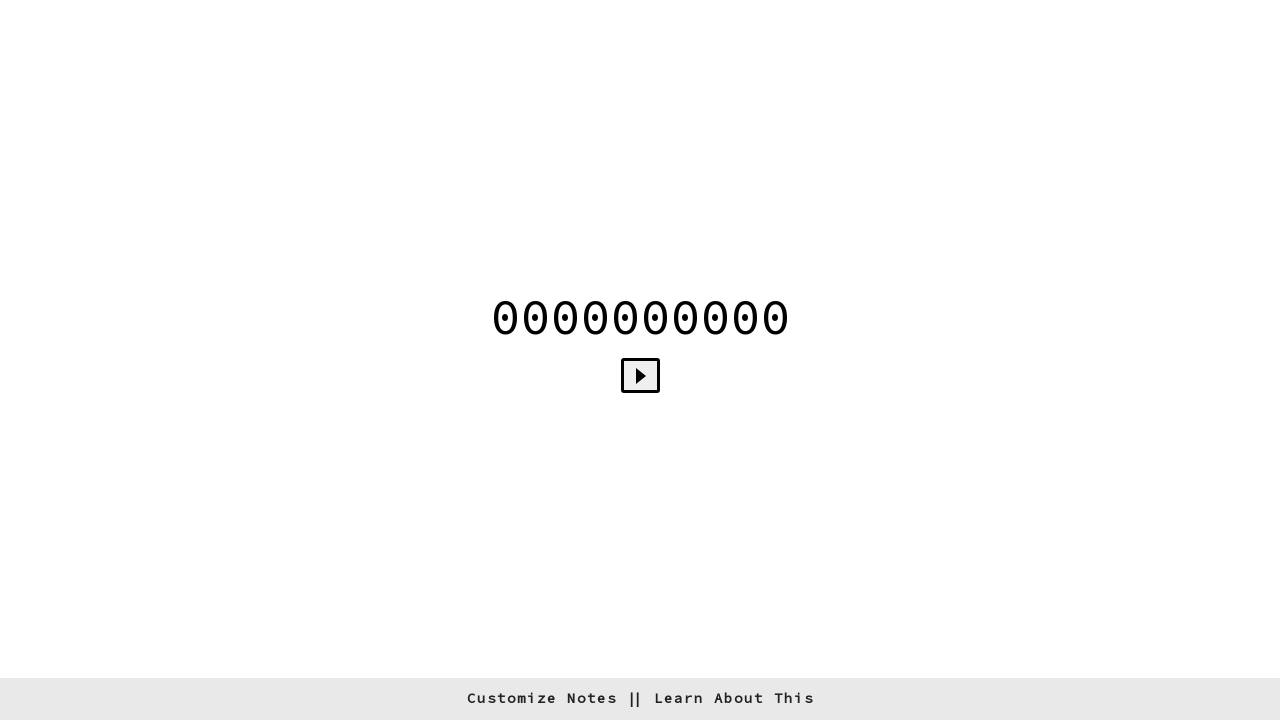

Navigated to Corndog.io
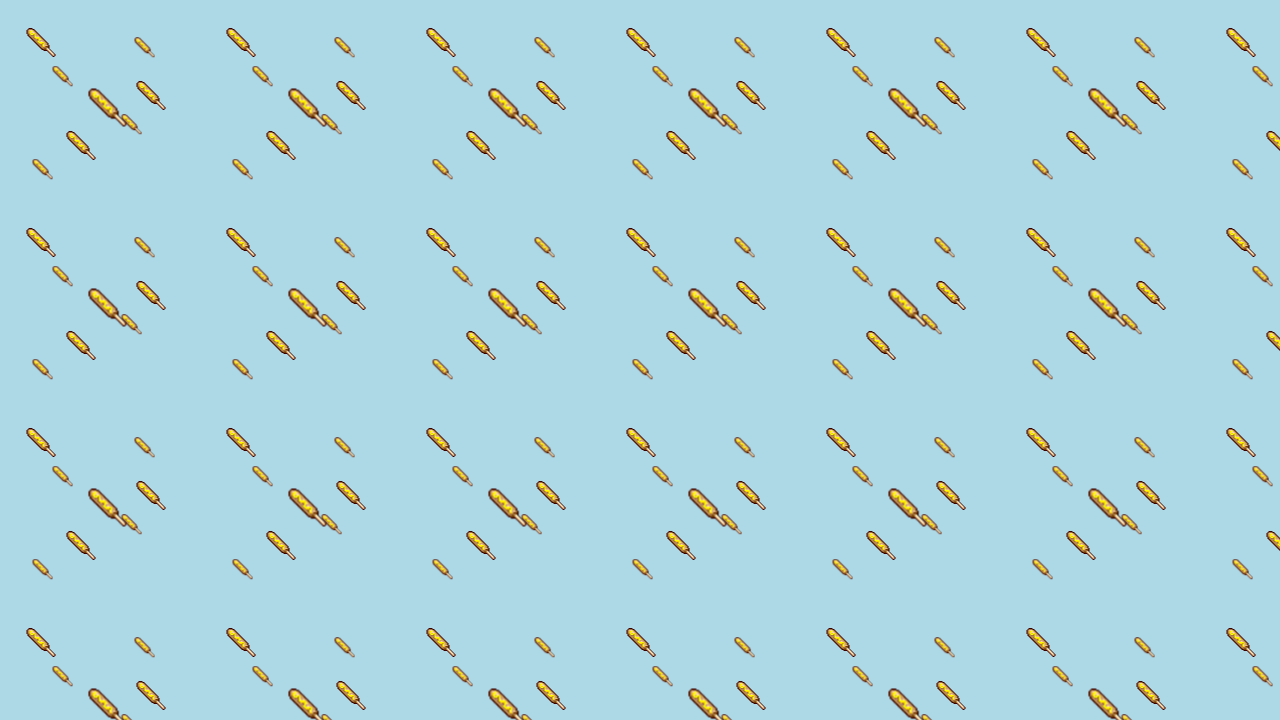

Corndog.io page loaded (domcontentloaded)
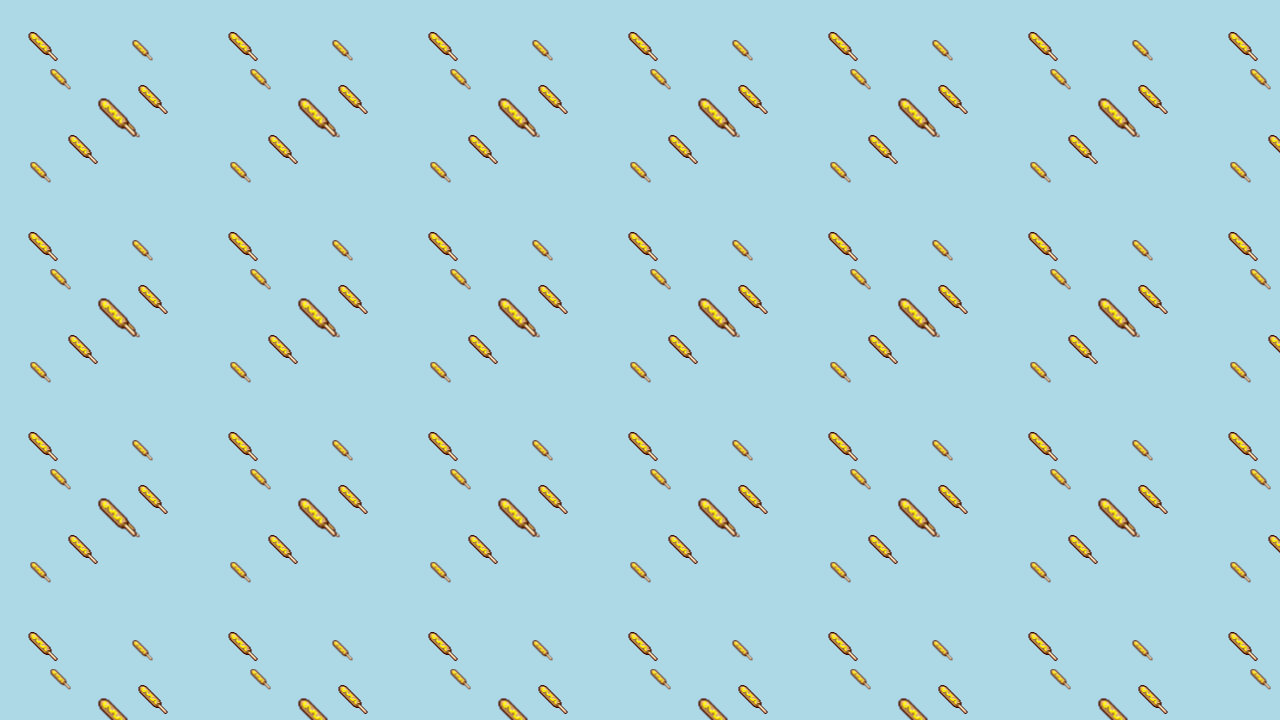

Navigated to Long Doge Challenge
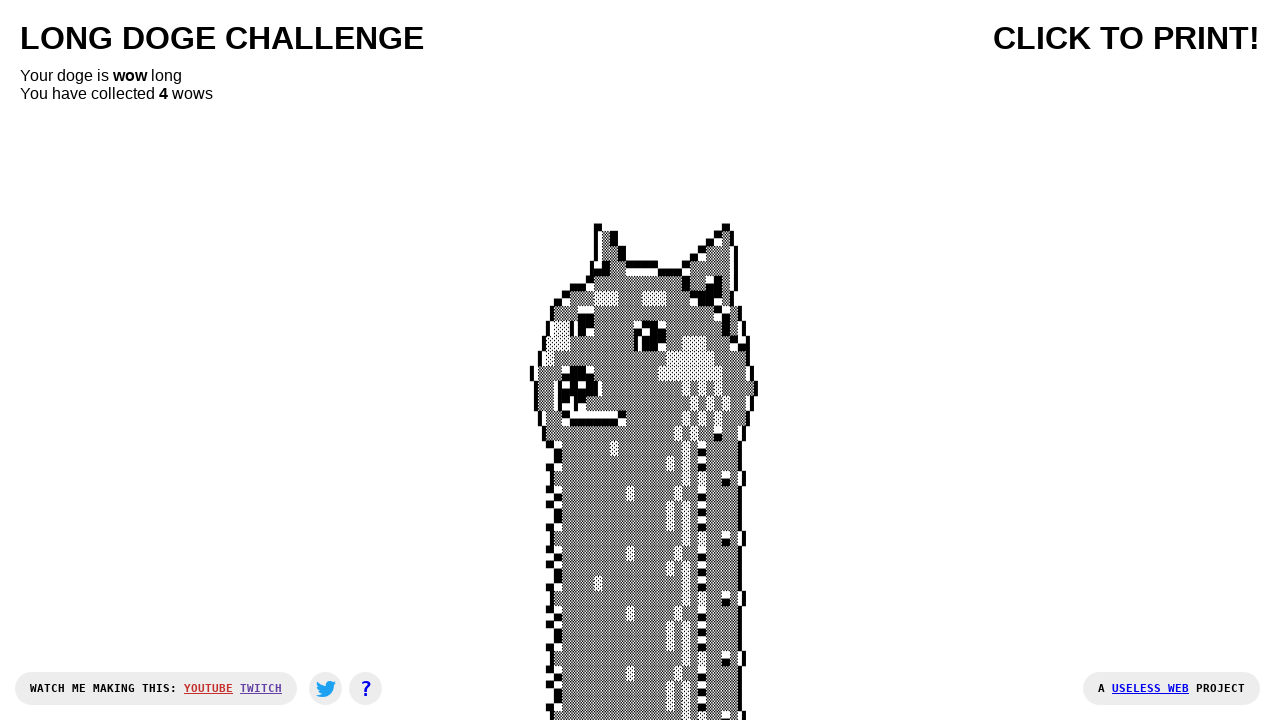

Long Doge Challenge page loaded (domcontentloaded)
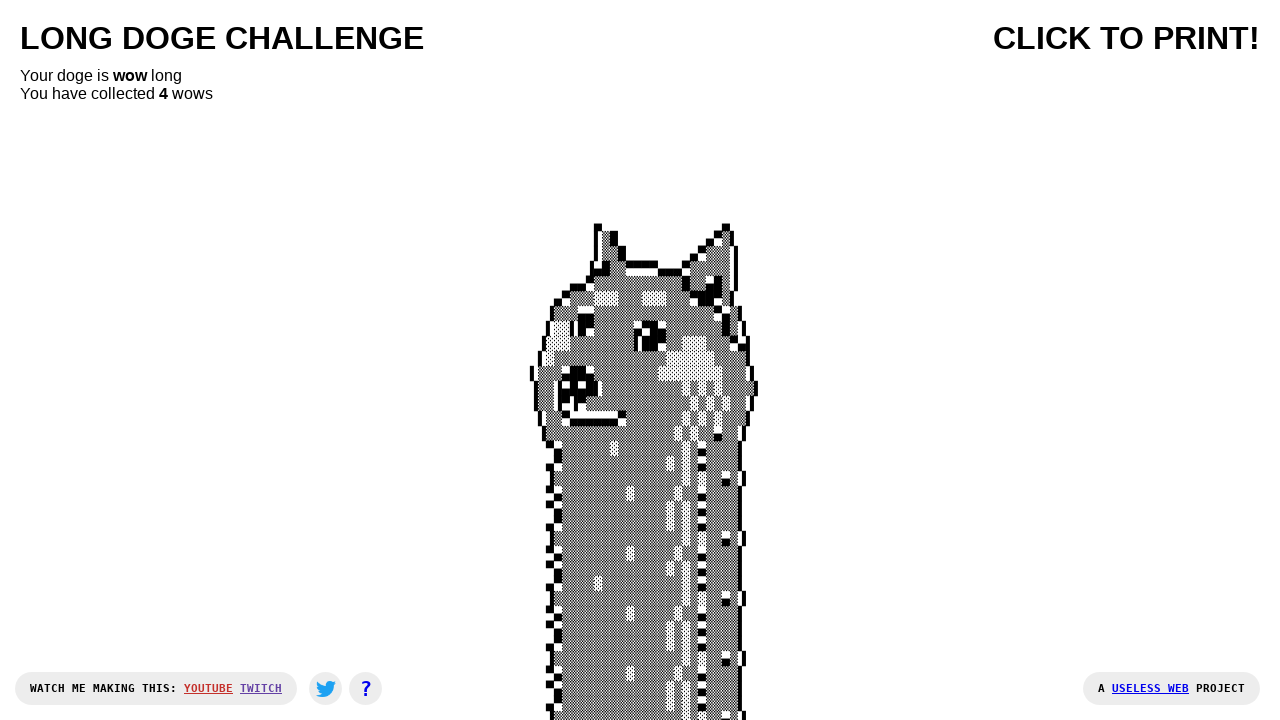

Navigated to Checkbox Scale Toys
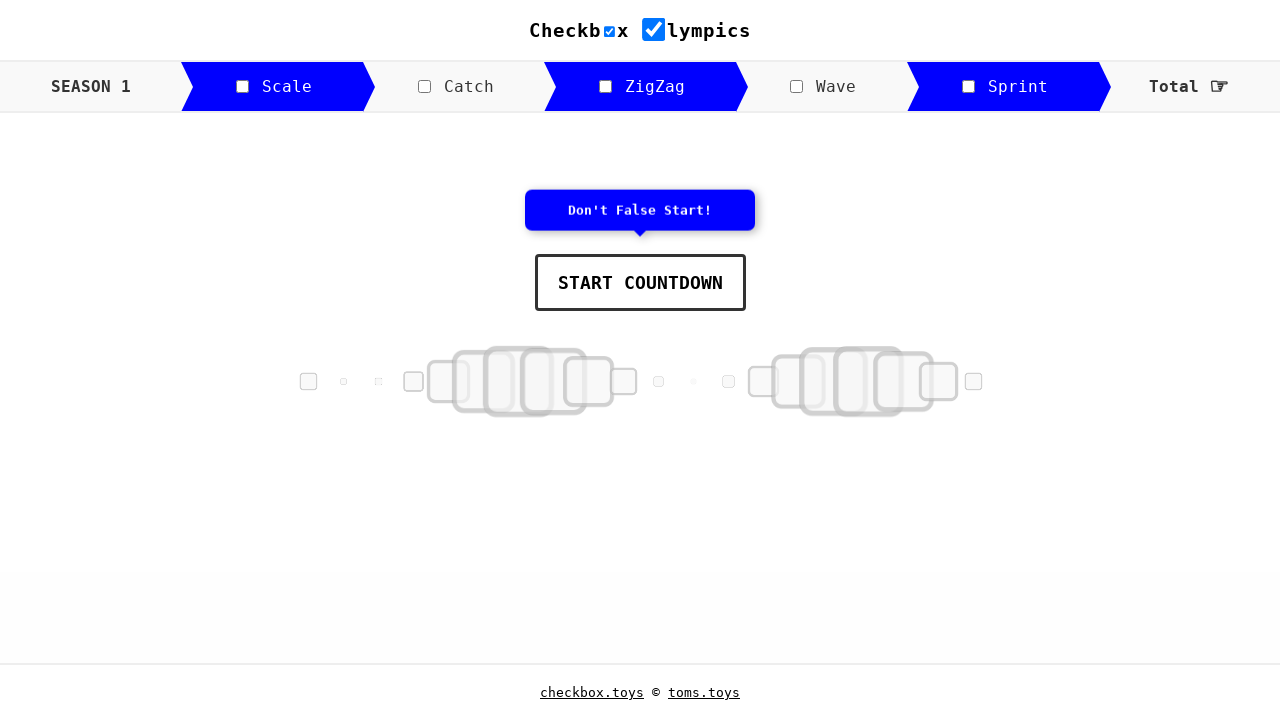

Checkbox Scale Toys page loaded (domcontentloaded)
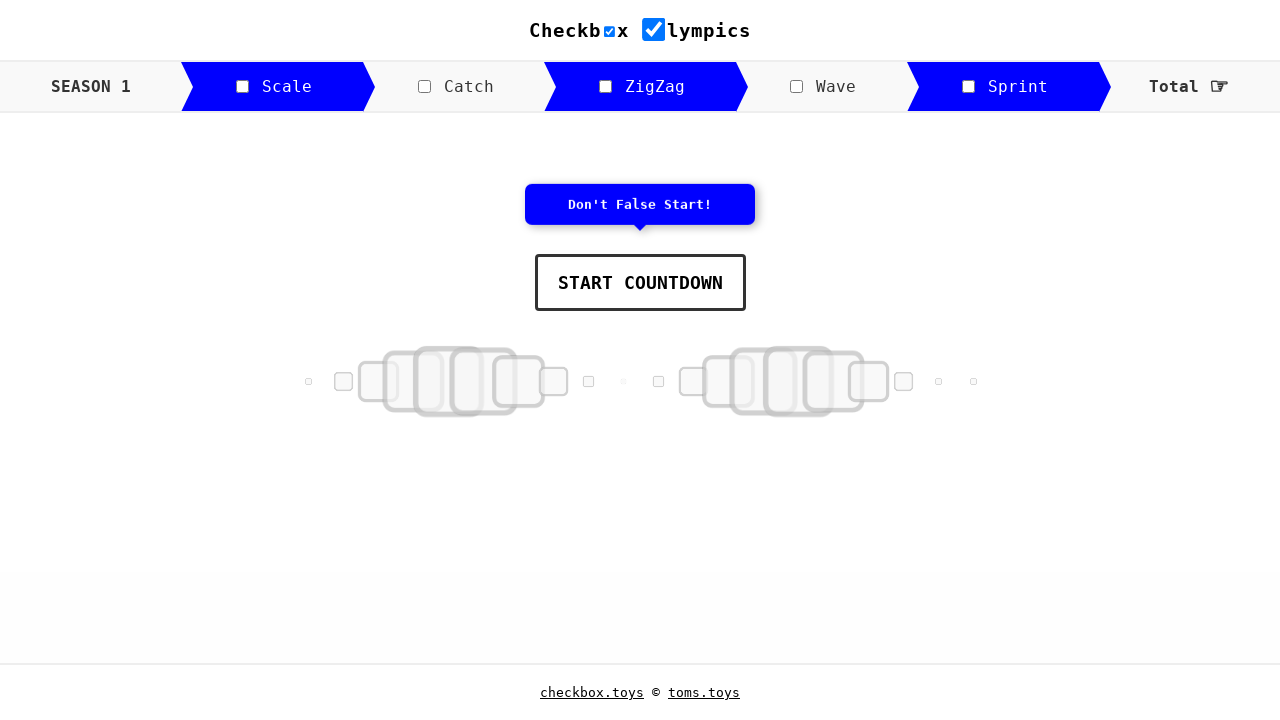

Navigated to One Square Minesweeper
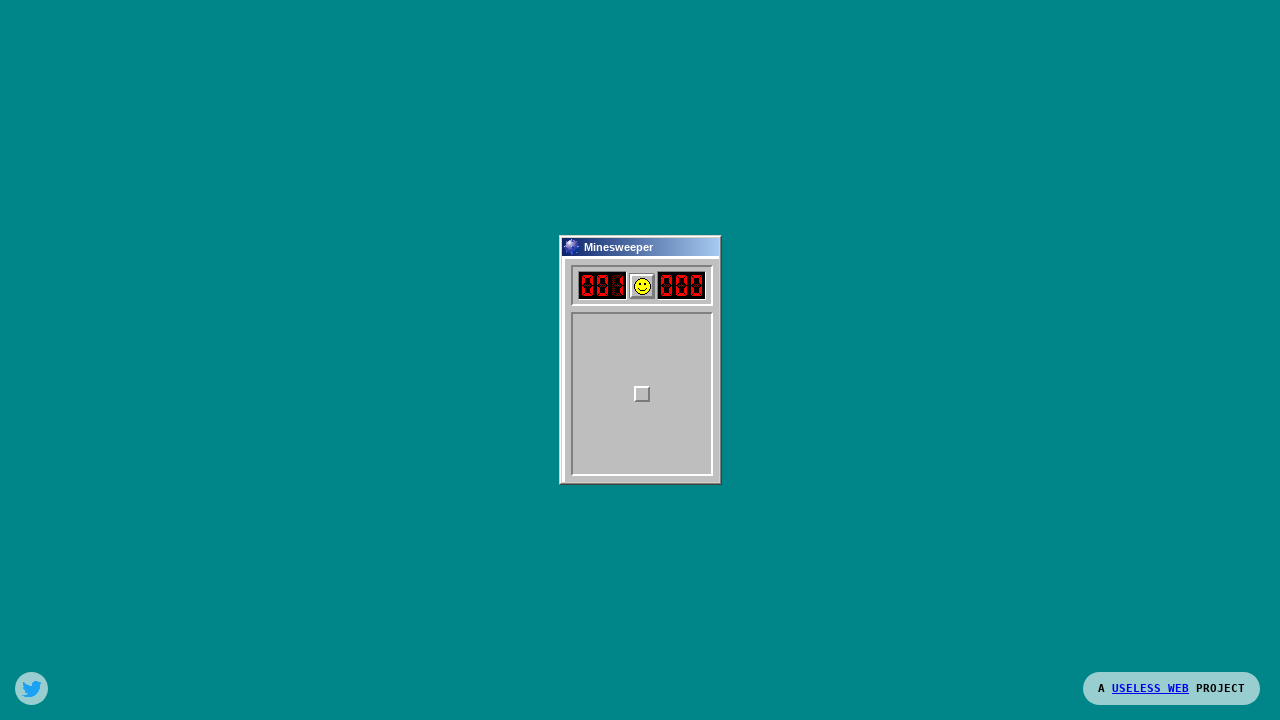

One Square Minesweeper page loaded (domcontentloaded)
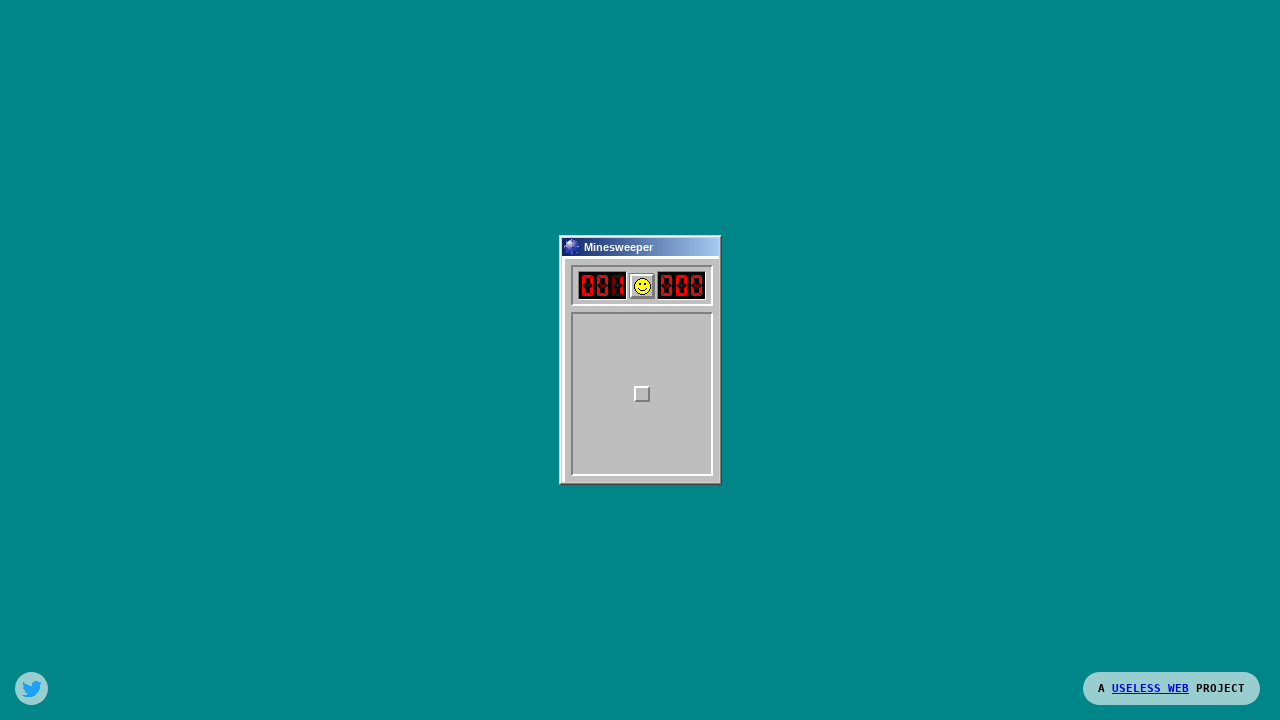

Navigated to Pug in a Rug
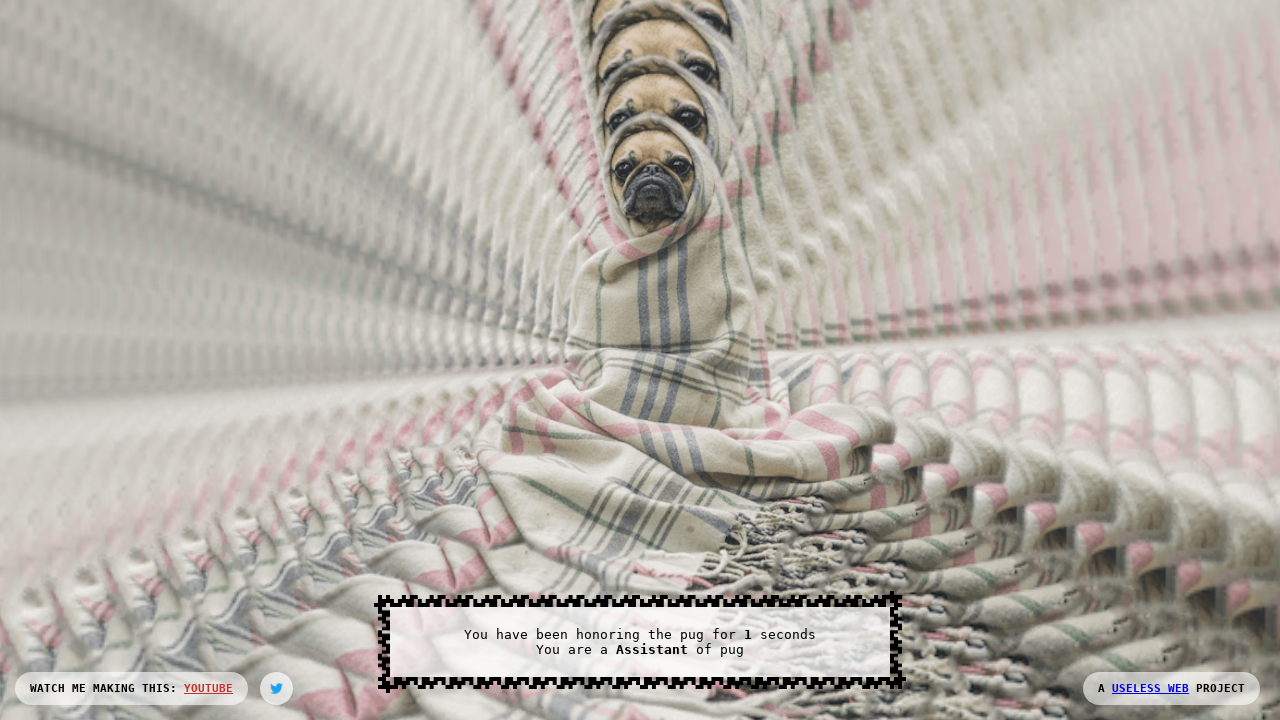

Pug in a Rug page loaded (domcontentloaded)
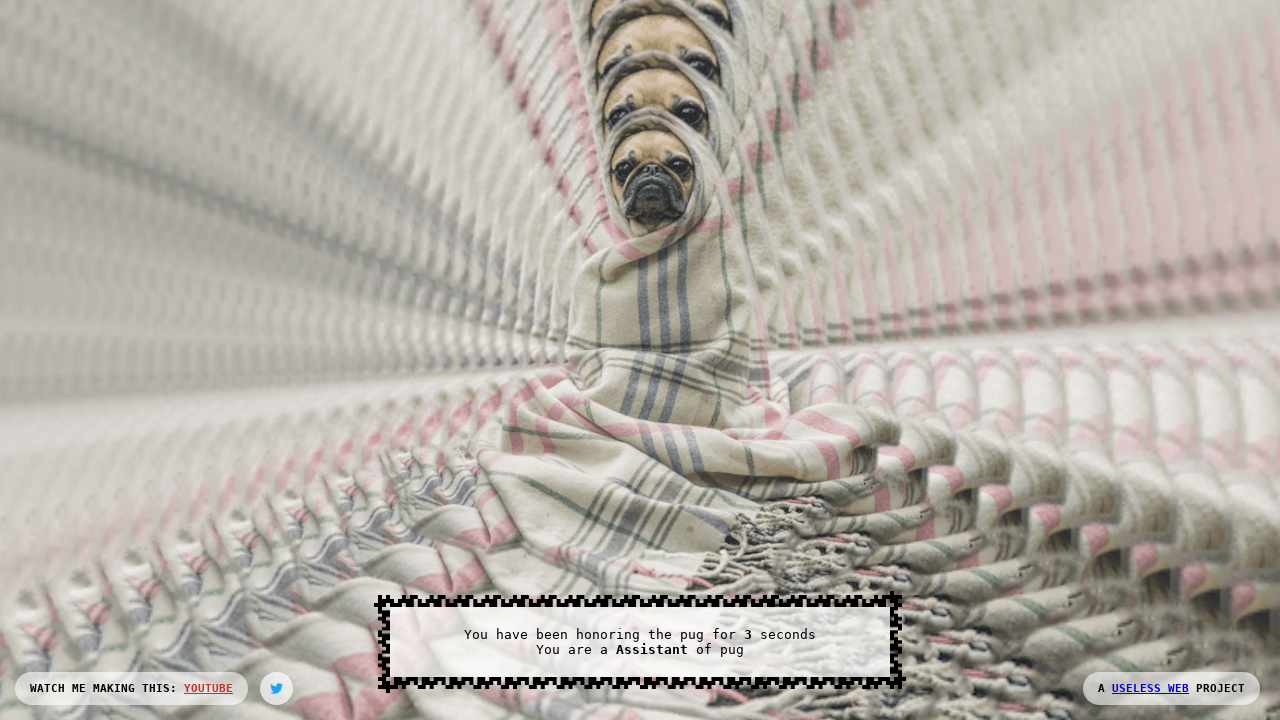

Navigated to Calligram Paint Toy
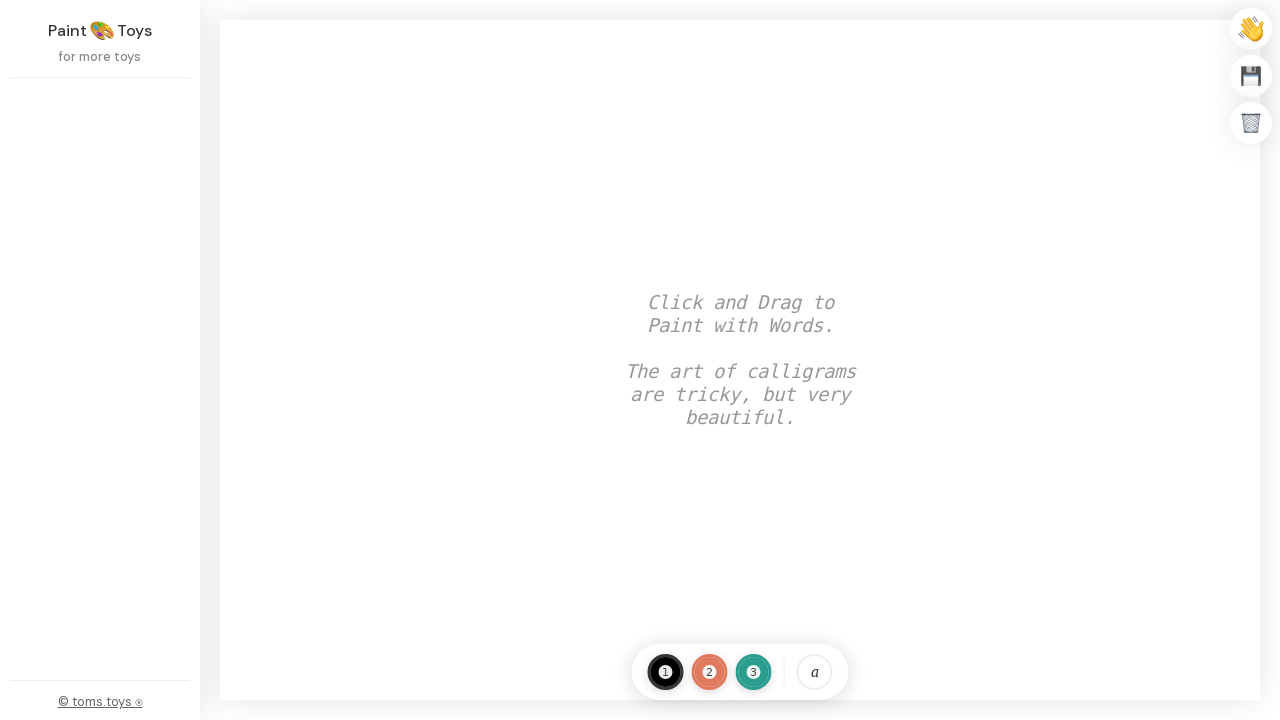

Calligram Paint Toy page loaded (domcontentloaded)
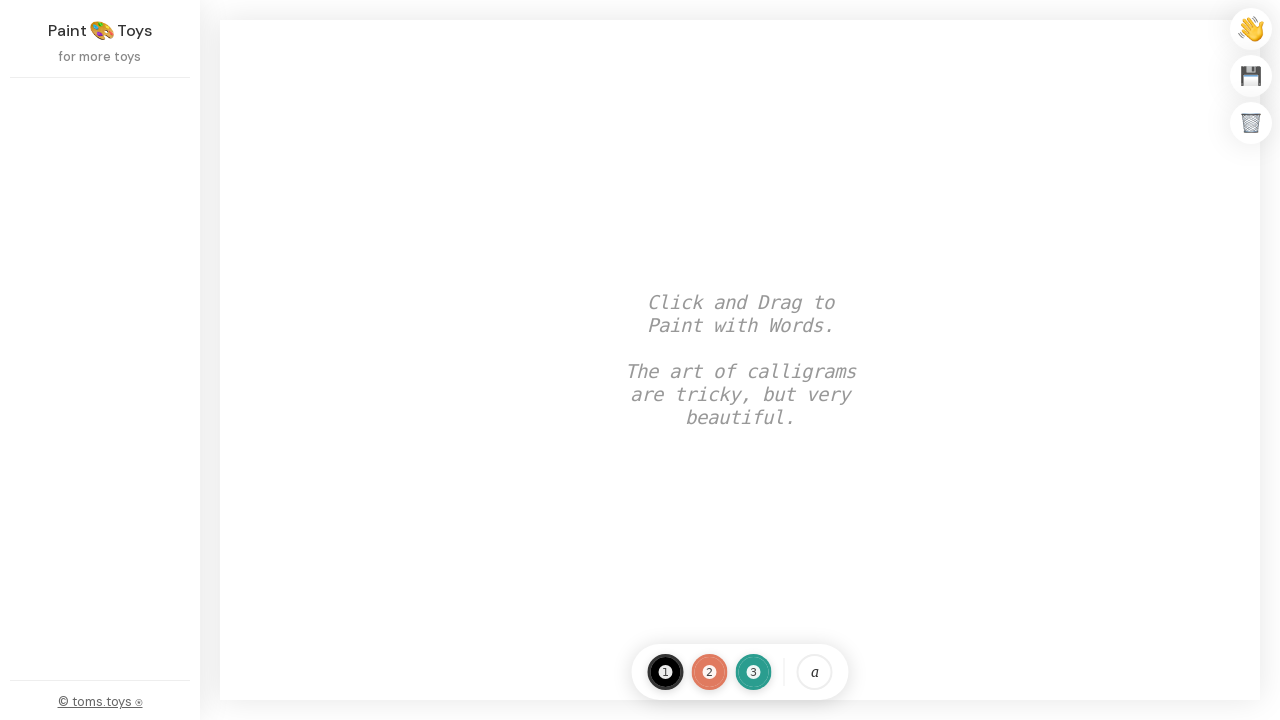

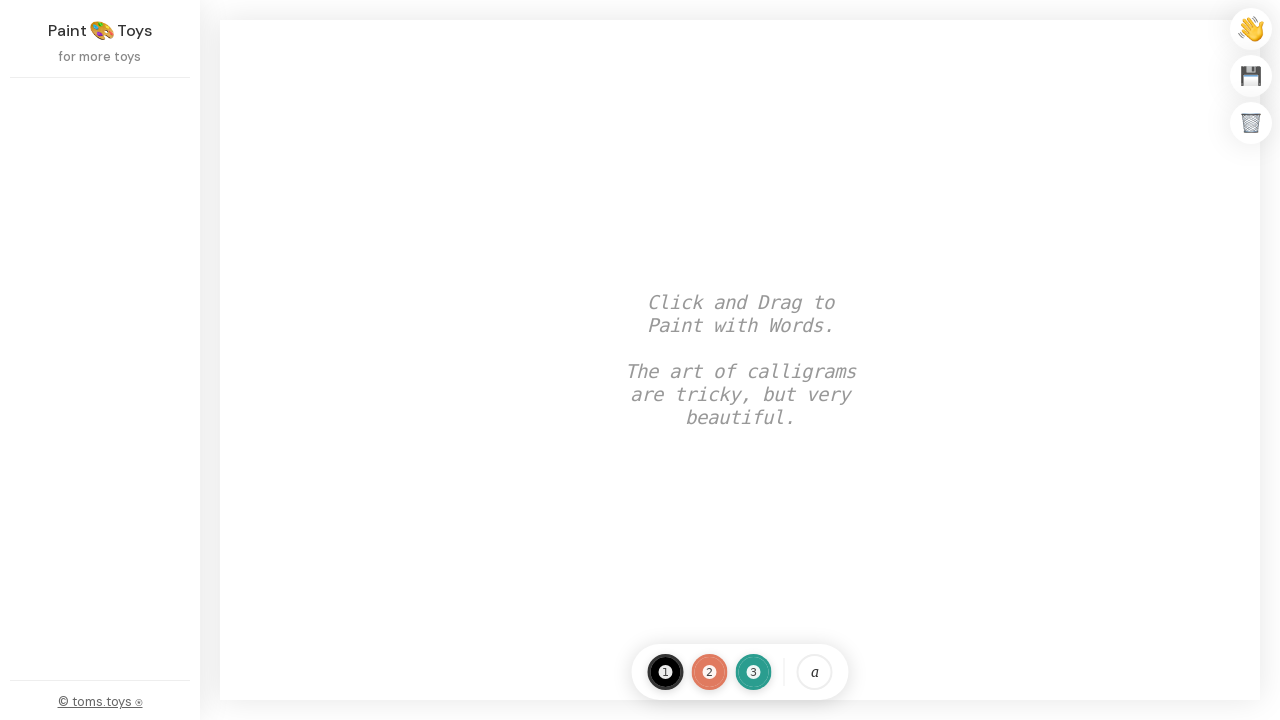